Navigates to the Goibibo travel booking website homepage and ensures the page loads successfully.

Starting URL: https://www.goibibo.com/

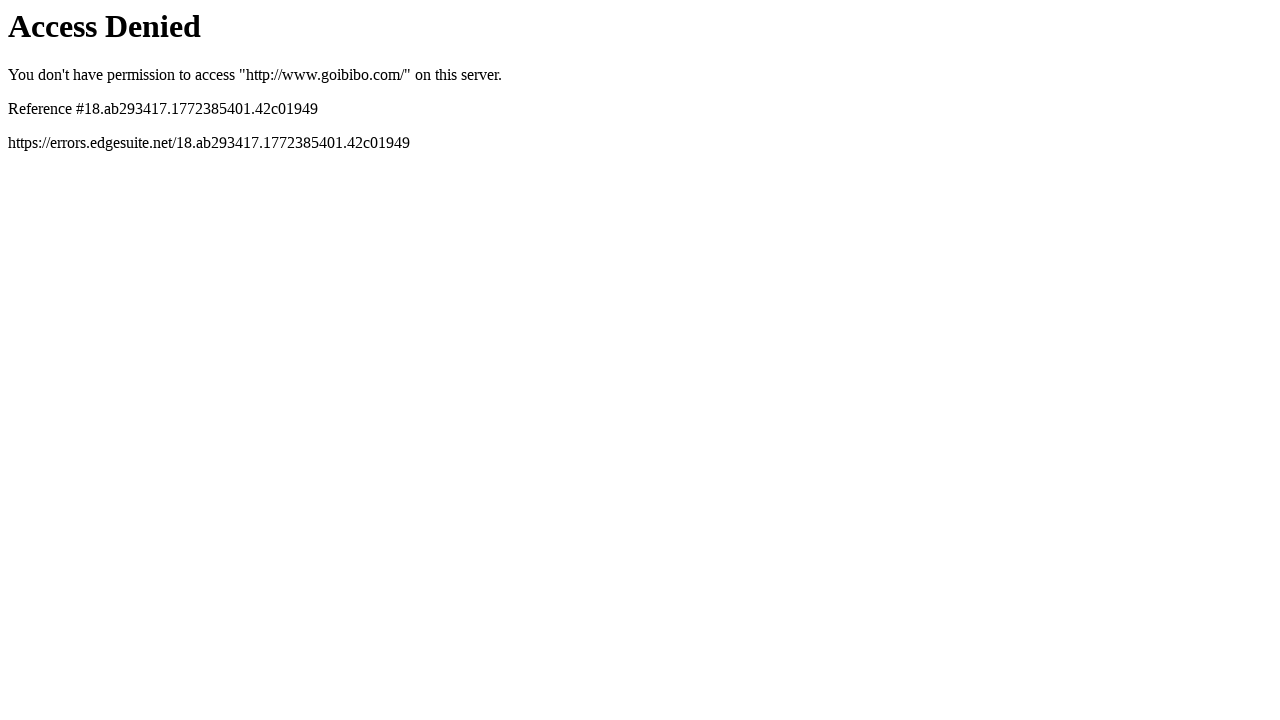

Navigated to Goibibo travel booking website homepage
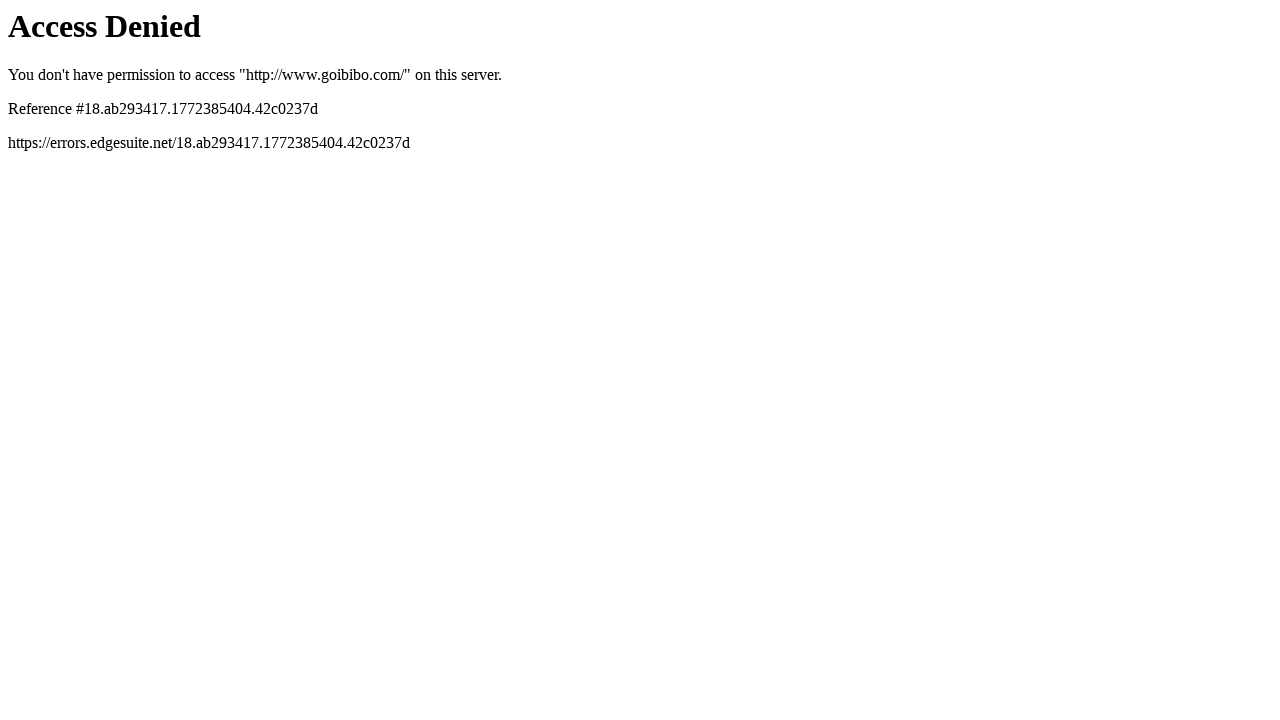

Page DOM content loaded successfully
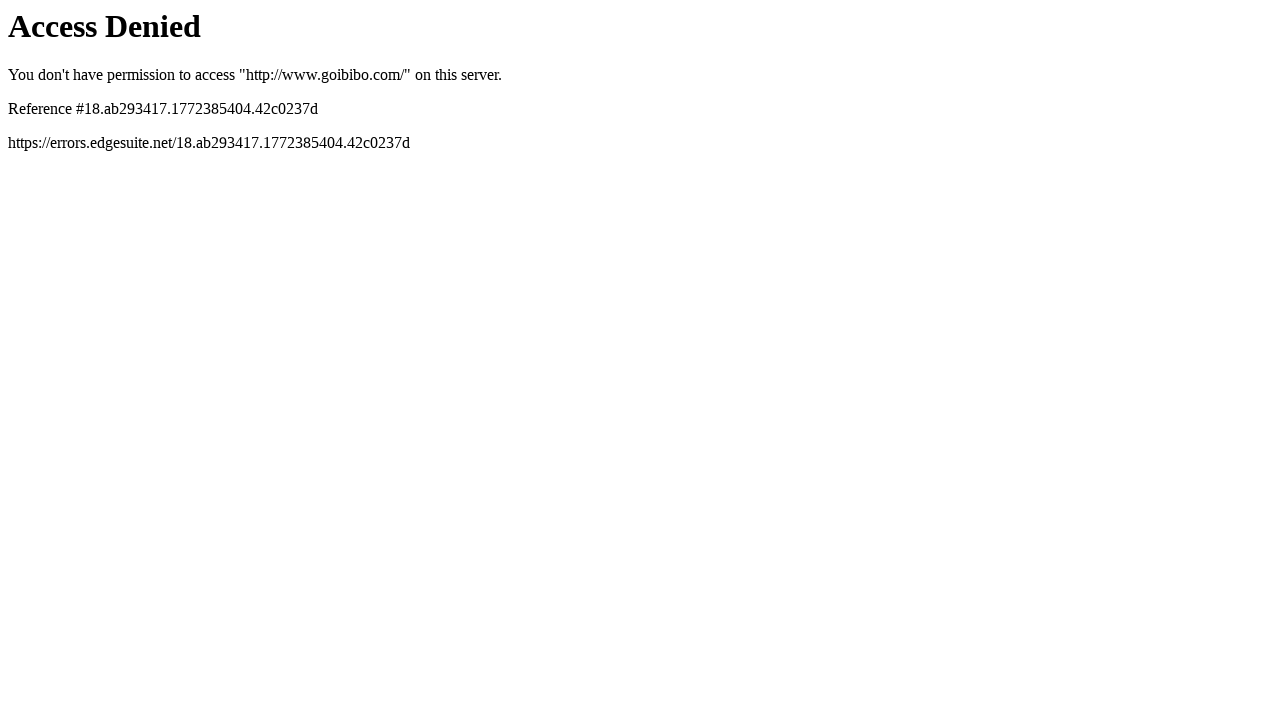

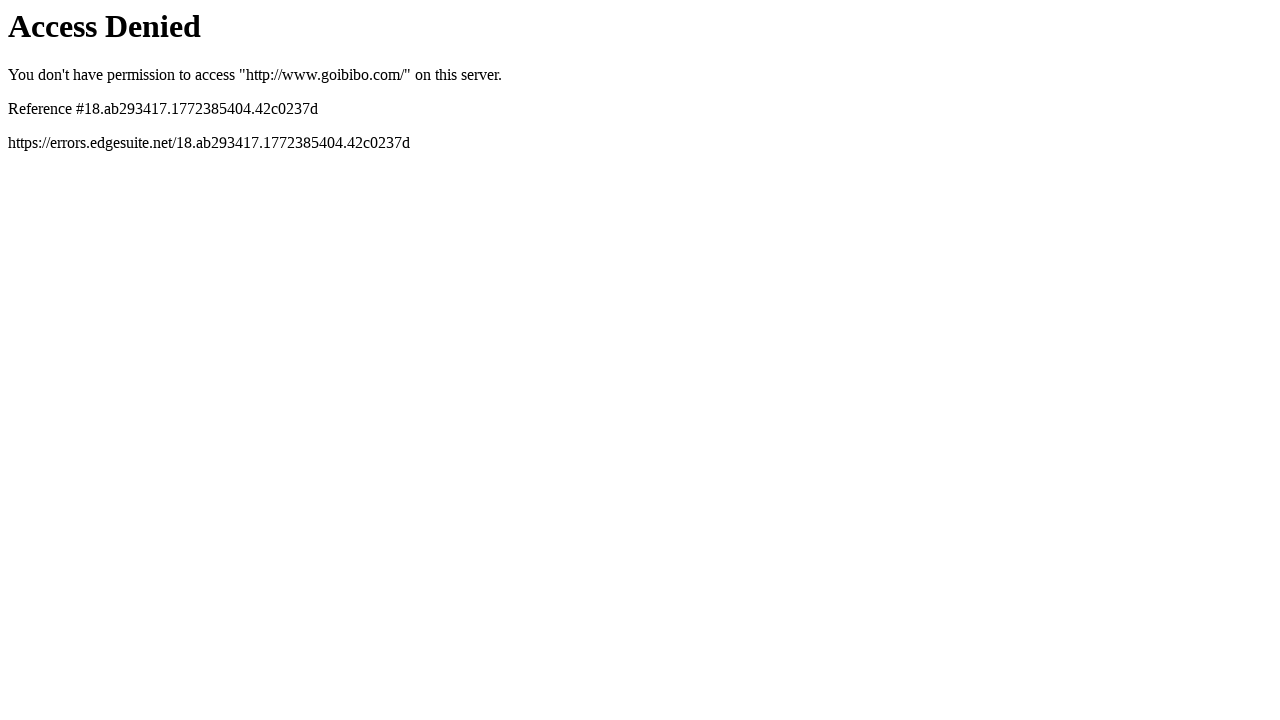